Tests alert handling by filling a name field, clicking a button to trigger an alert, and accepting the alert dialog

Starting URL: https://rahulshettyacademy.com/AutomationPractice/

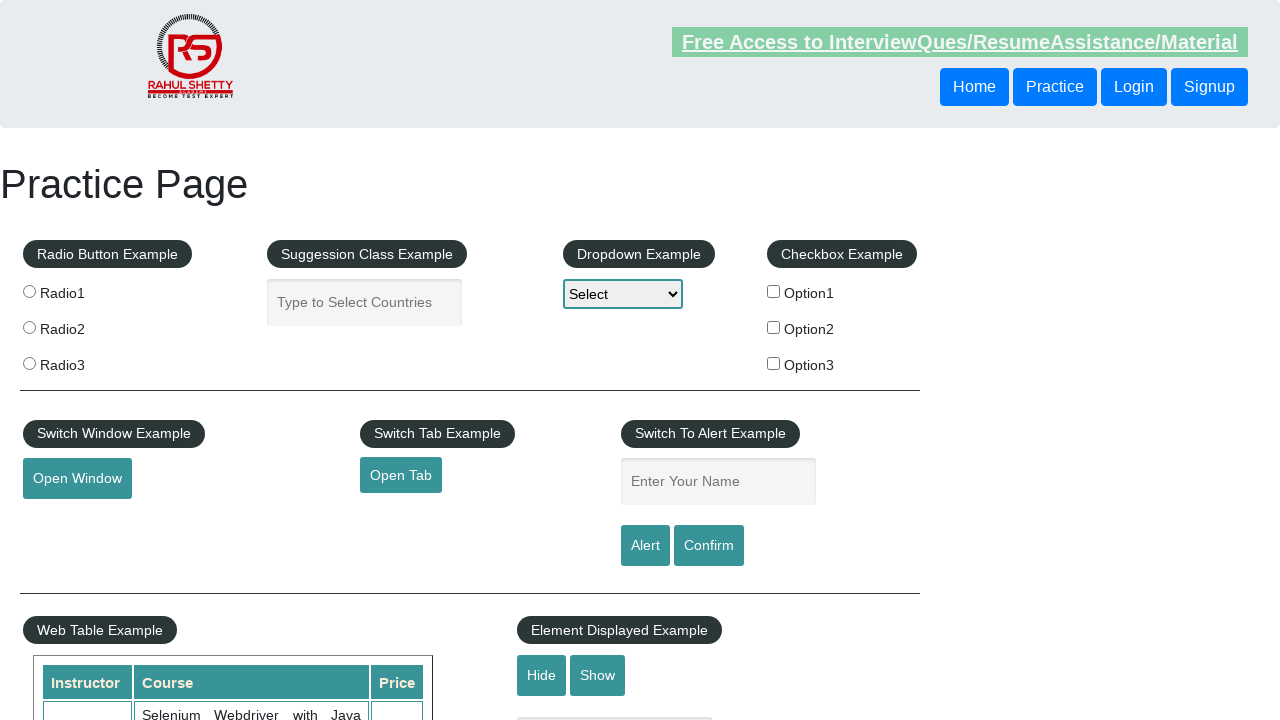

Filled name field with 'bharat' on #name
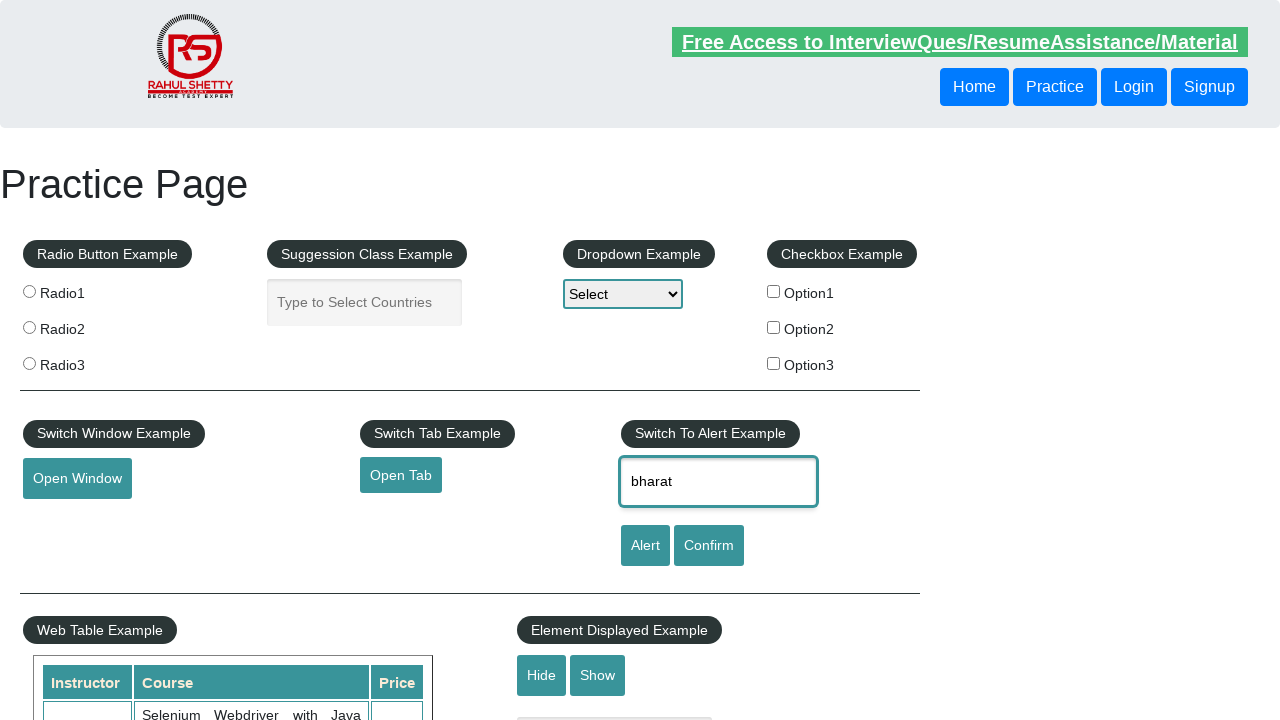

Clicked alert button to trigger alert dialog at (645, 546) on #alertbtn
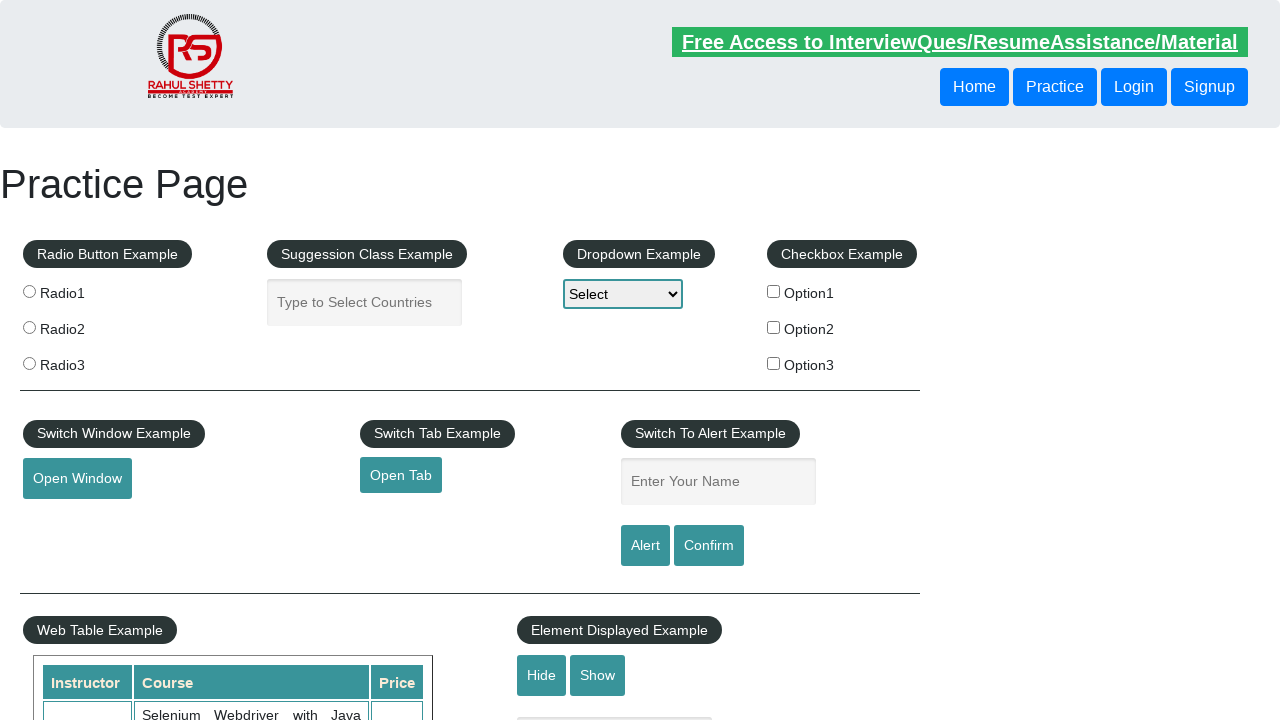

Set up dialog handler to accept alert
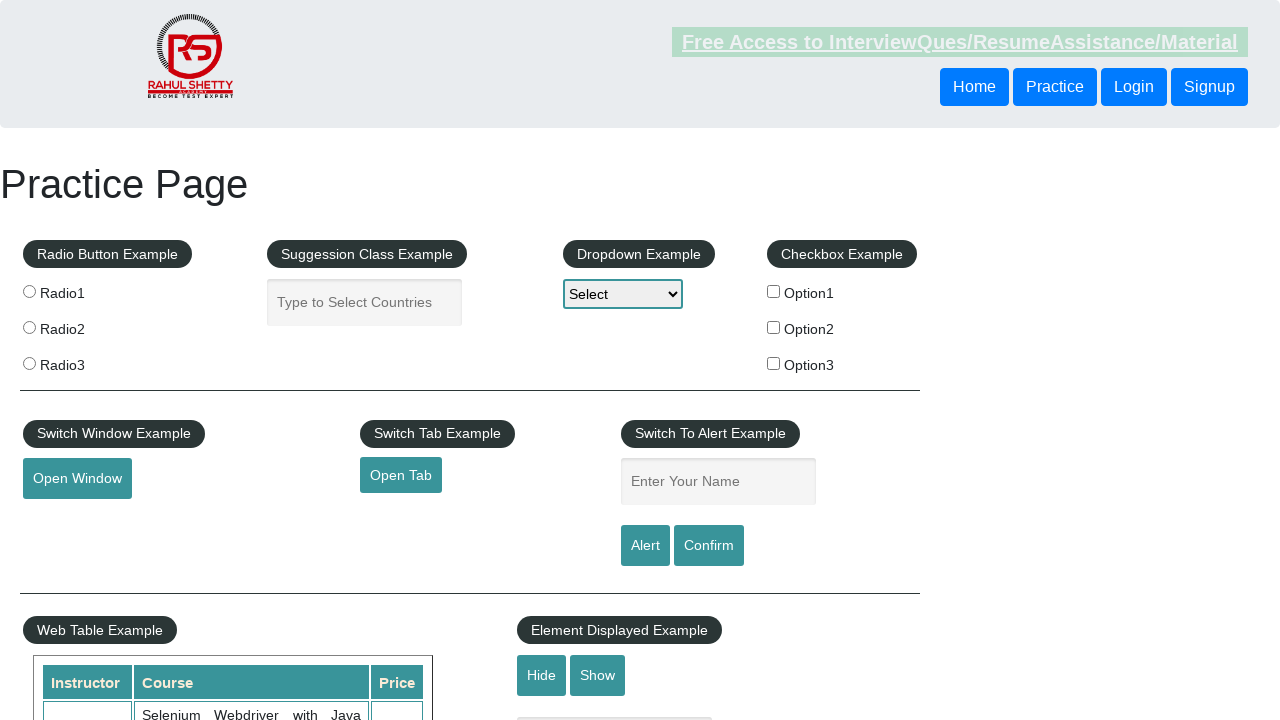

Waited 1000ms for alert to be processed
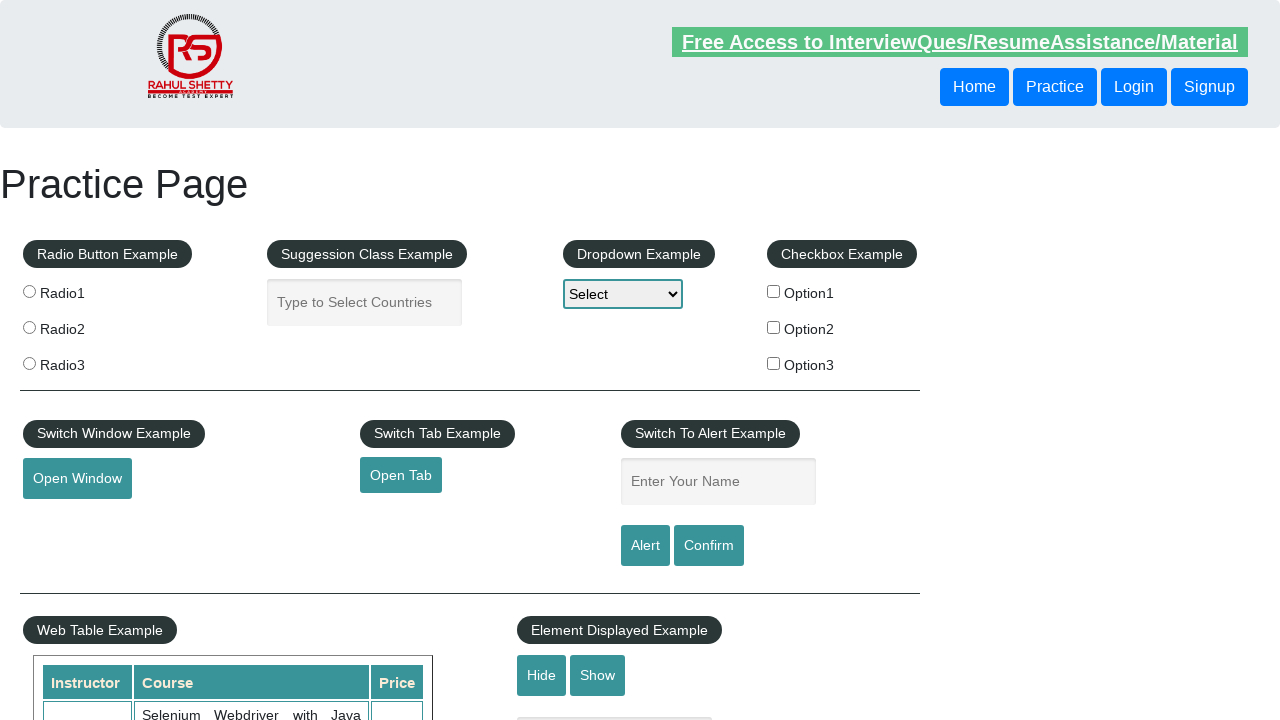

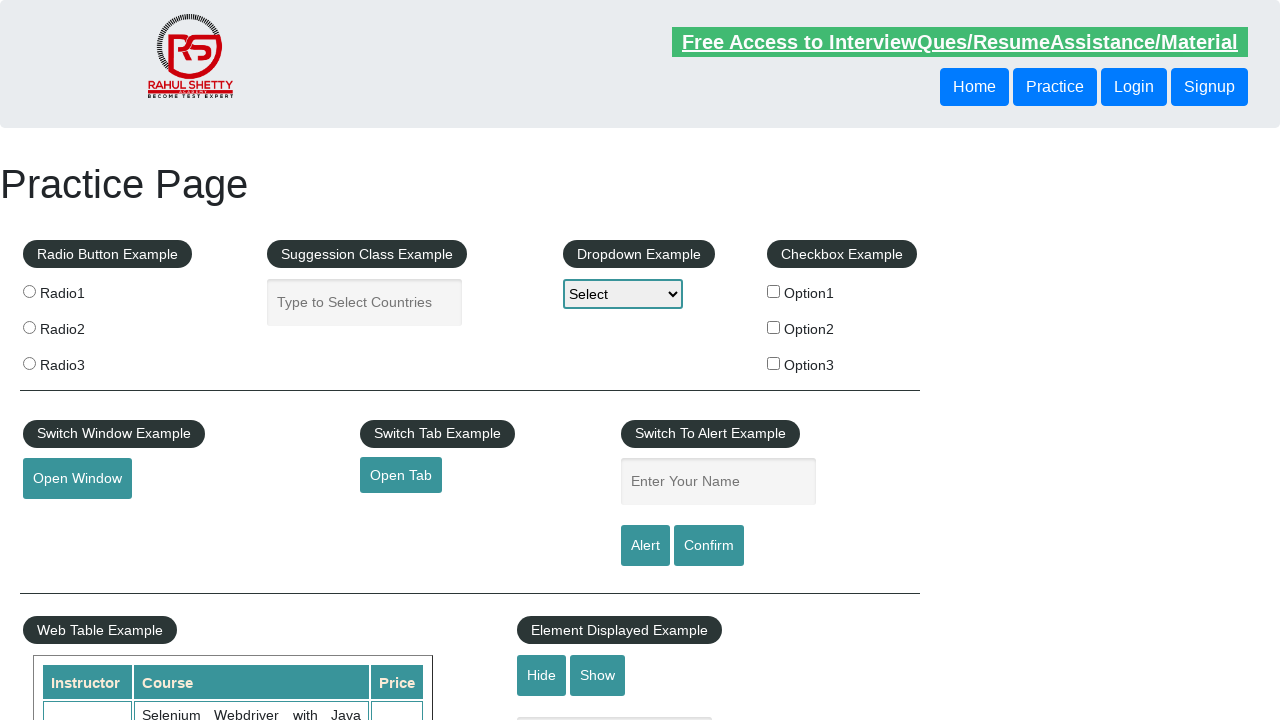